Tests radio button functionality on a testing practice website by clicking on 'home' and 'office' radio button options, then scrolls down the page.

Starting URL: http://www.thetestingworld.com/testings/

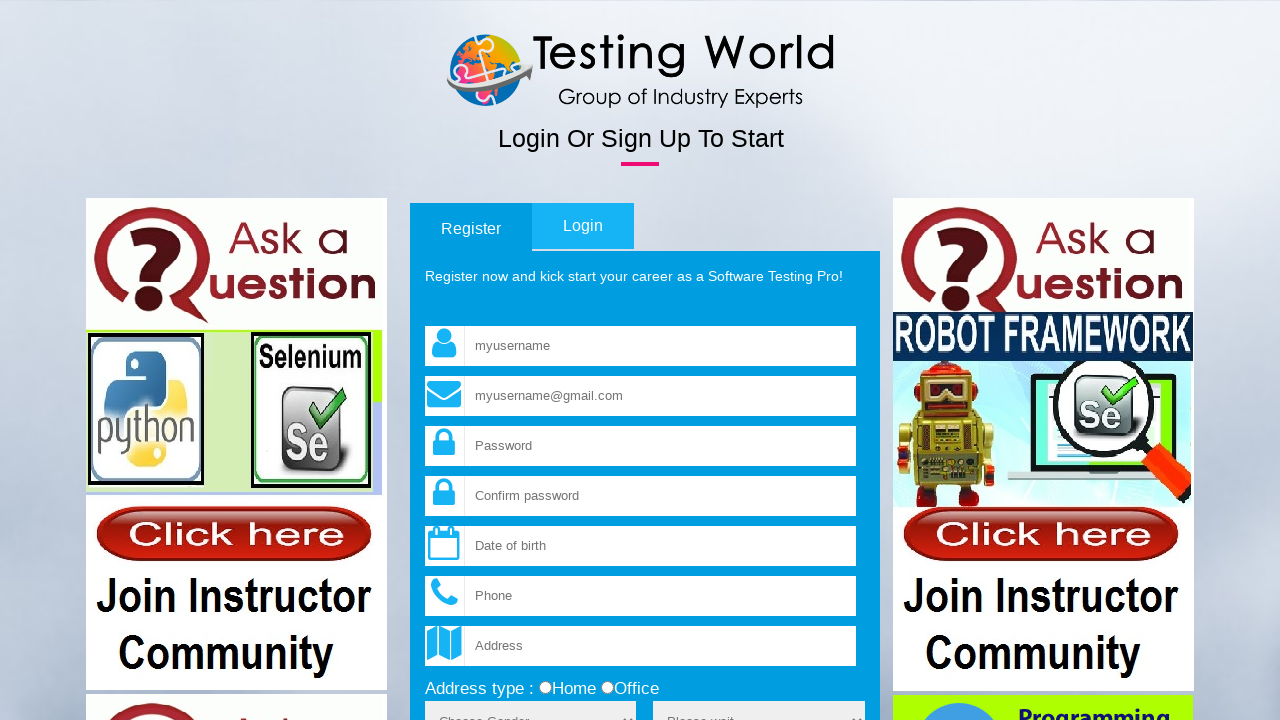

Clicked 'home' radio button at (545, 688) on input[value='home']
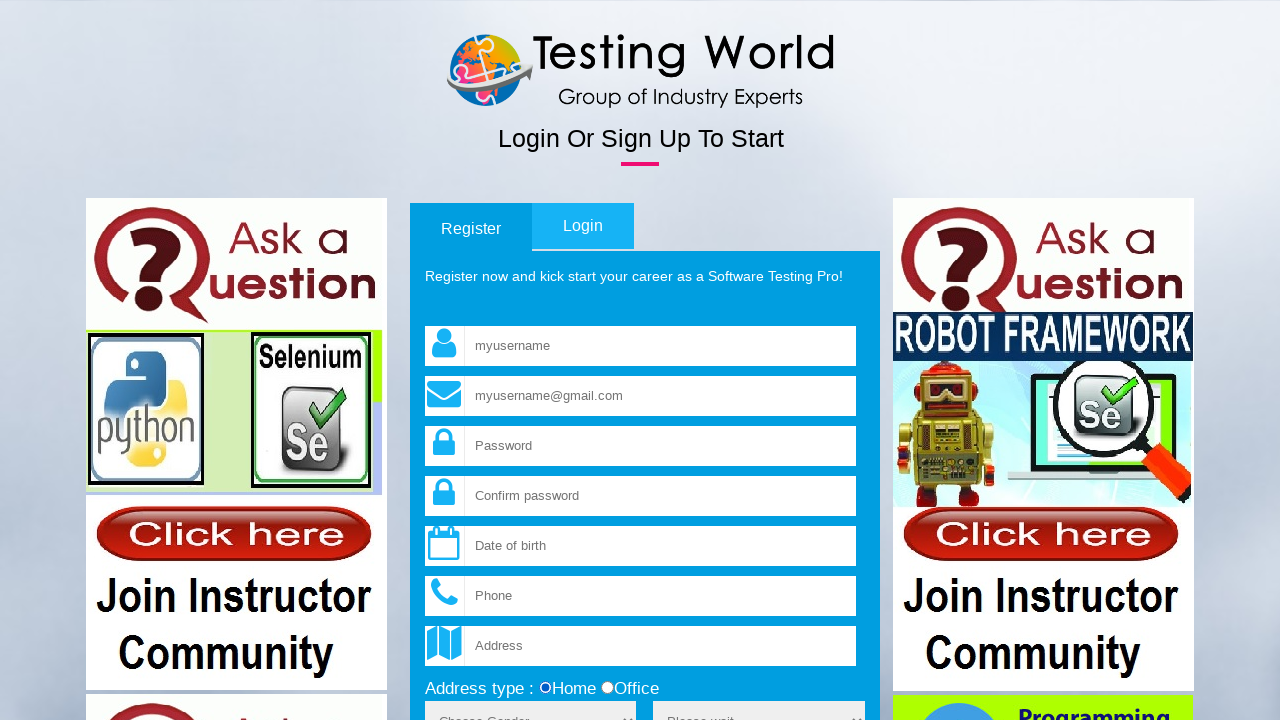

Clicked 'office' radio button at (607, 688) on input[value='office']
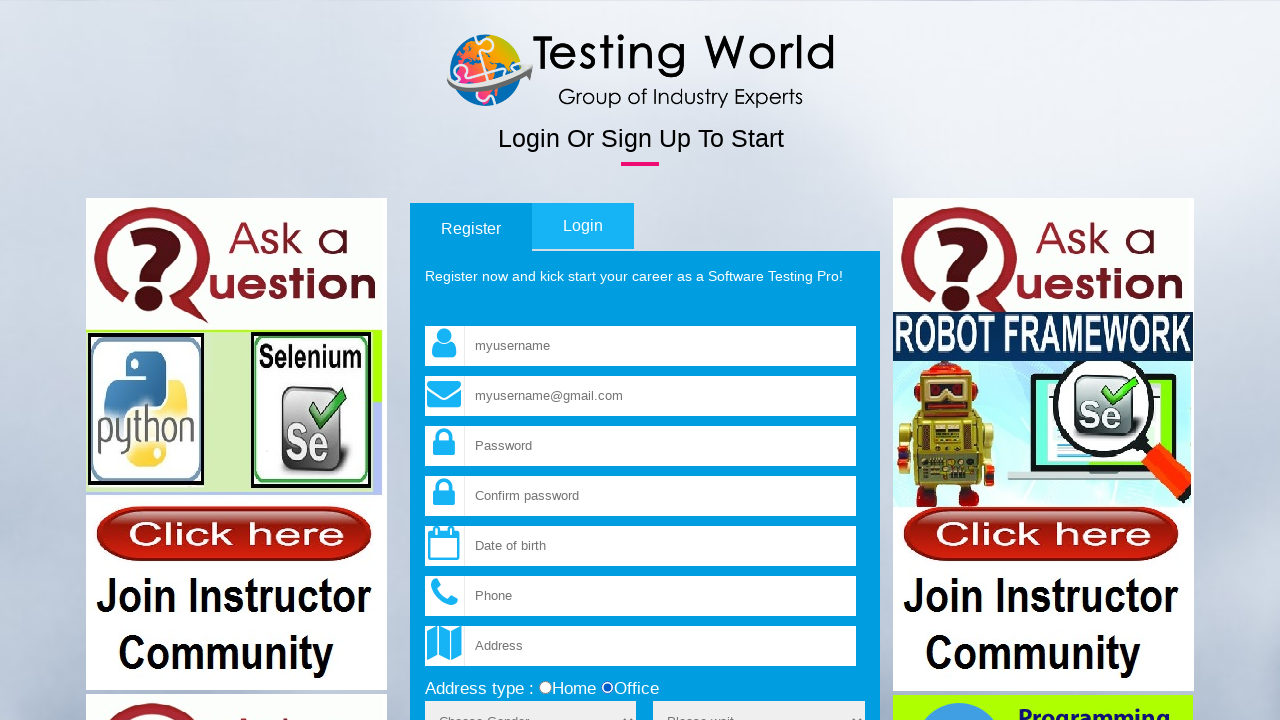

Scrolled down the page to position 1000
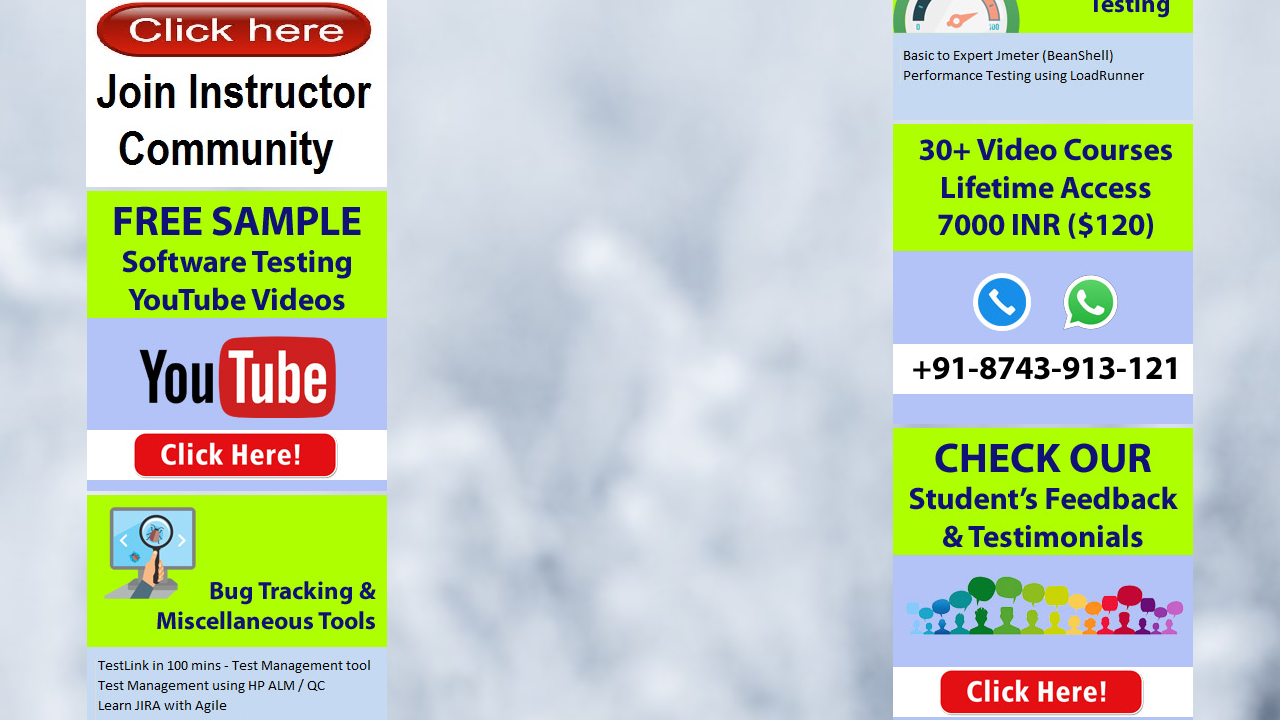

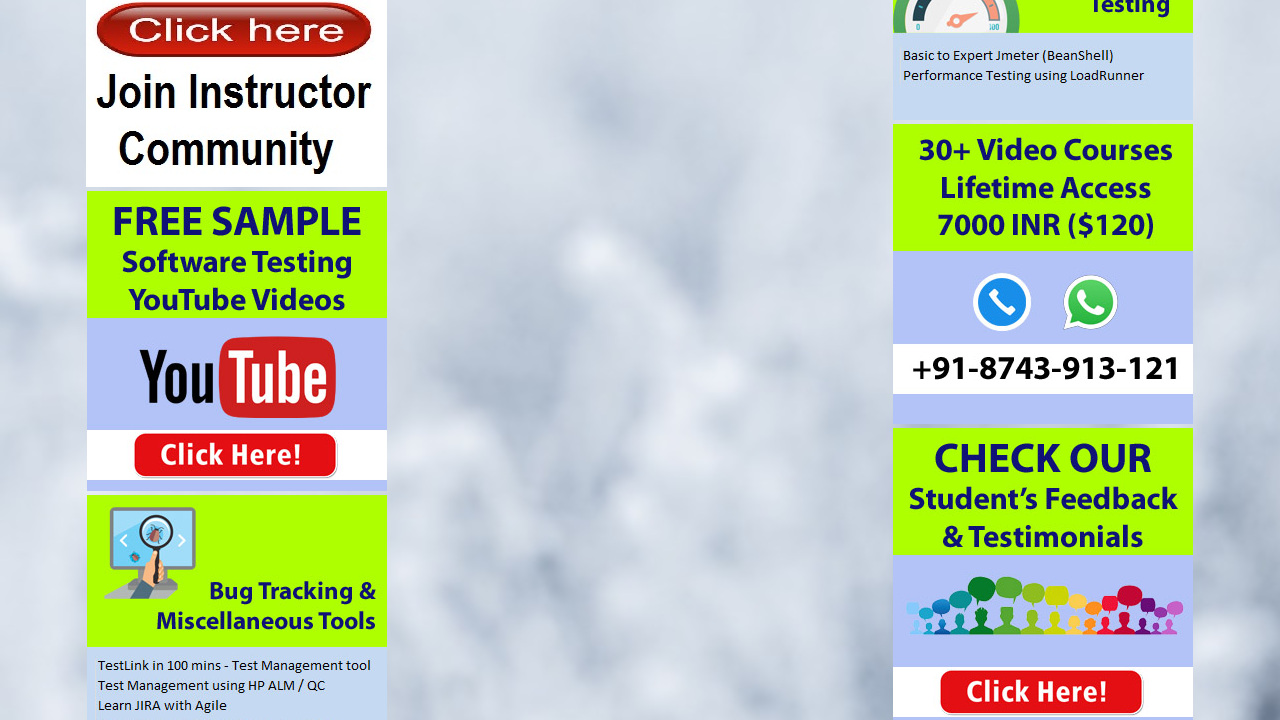